Tests an input form submission on LambdaTest Selenium Playground by filling out all form fields (name, email, password, company, website, address details, country) and submitting the form, then verifying the success message.

Starting URL: https://www.lambdatest.com/selenium-playground/

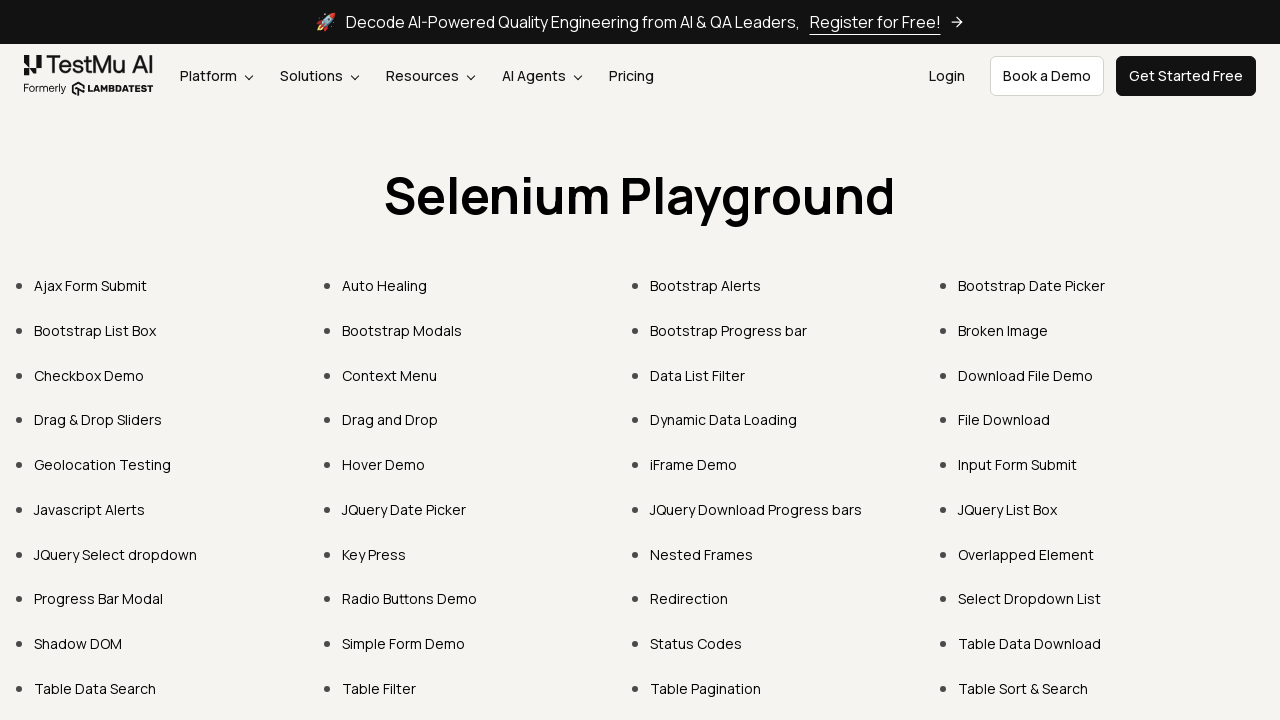

Clicked on 'Input Form Submit' link at (1018, 464) on text=Input Form Submit
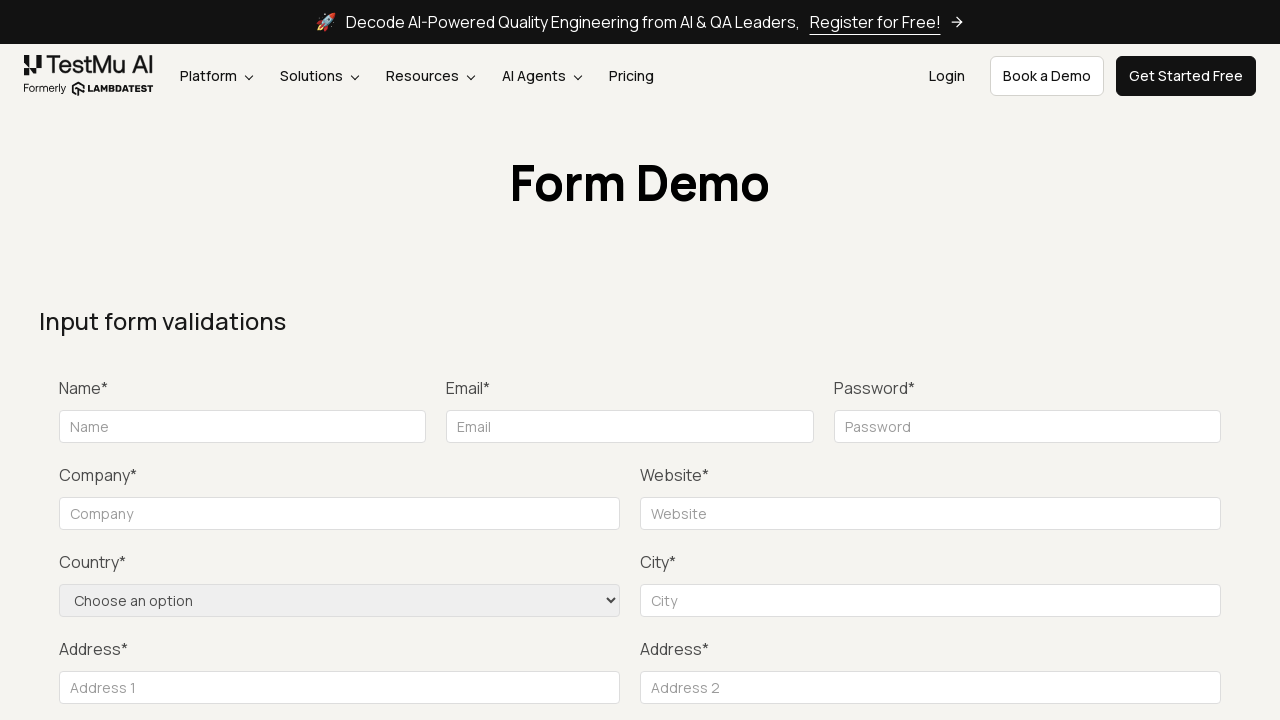

Form loaded and name field is visible
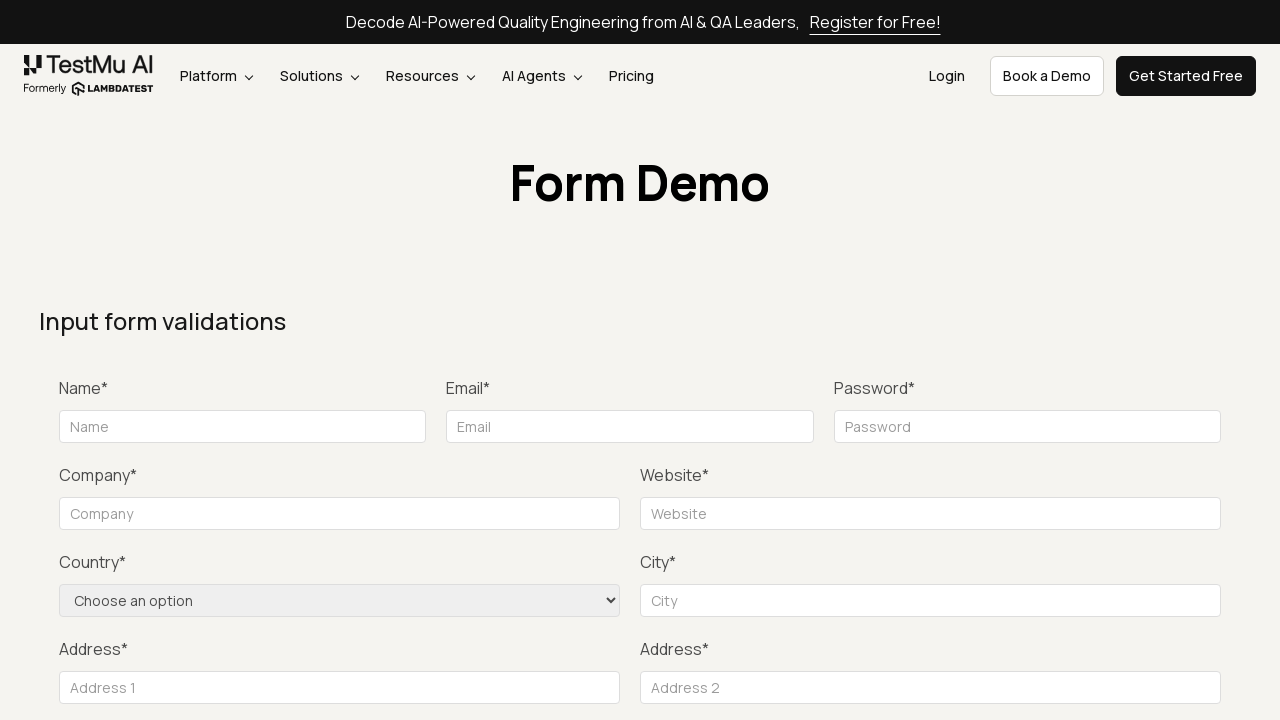

Filled name field with 'Michael Johnson' on #name
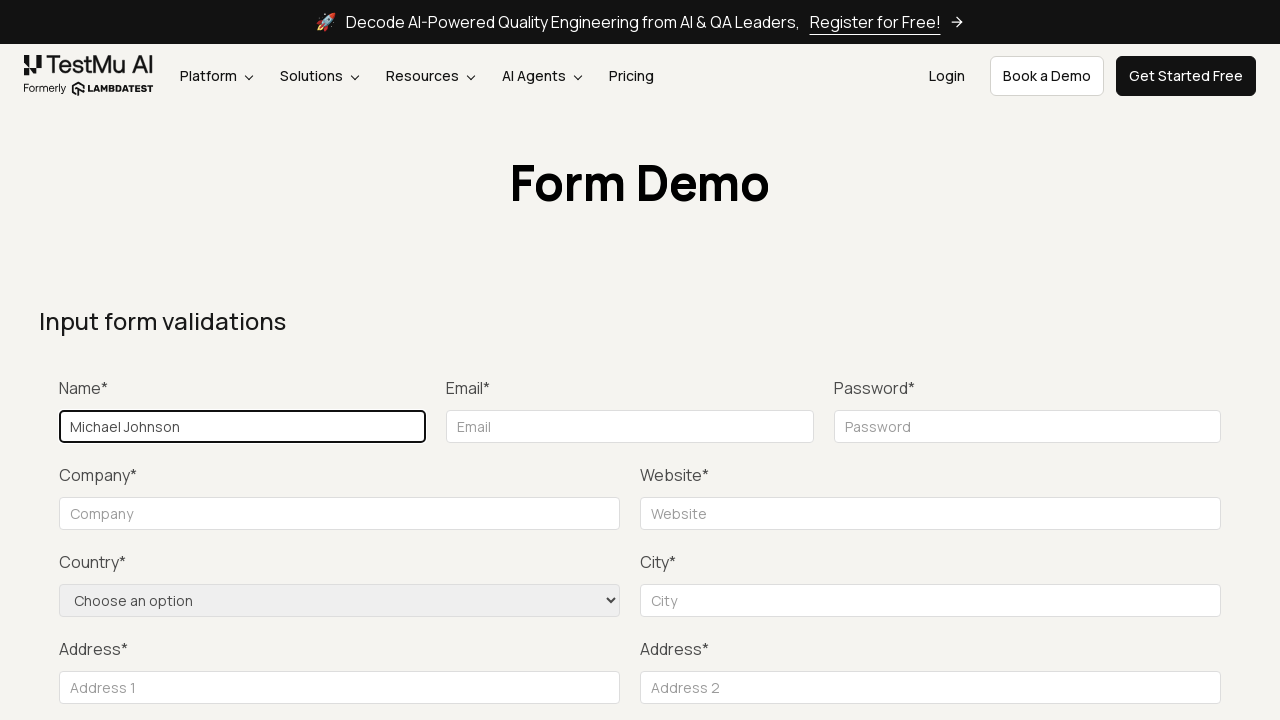

Filled email field with 'michael.johnson@example.com' on #inputEmail4
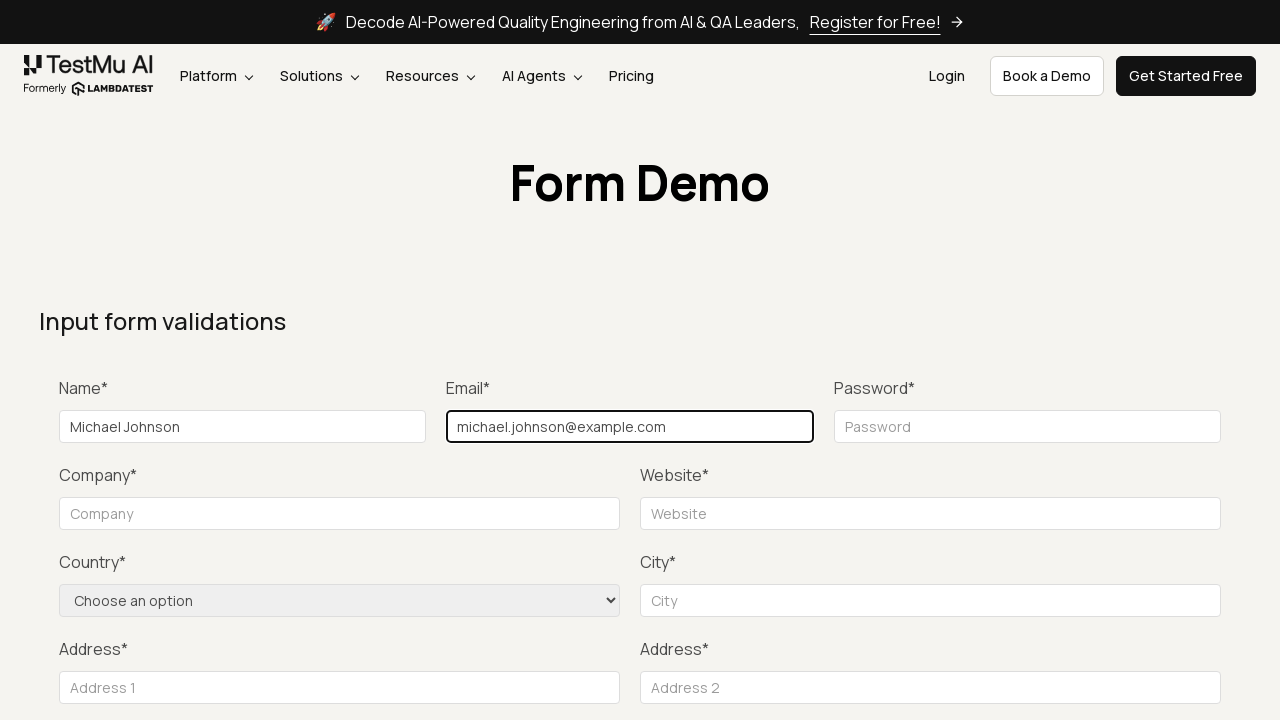

Filled password field with 'securepass789' on #inputPassword4
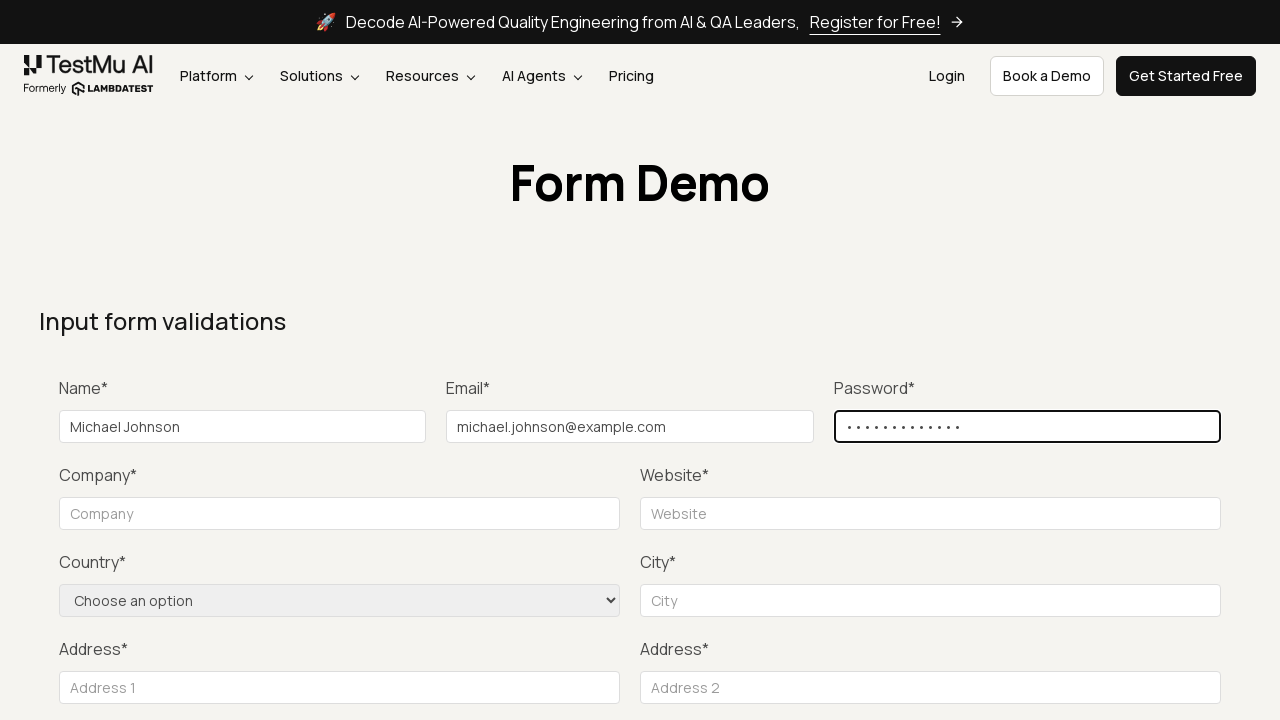

Filled company field with 'TechCorp Inc' on #company
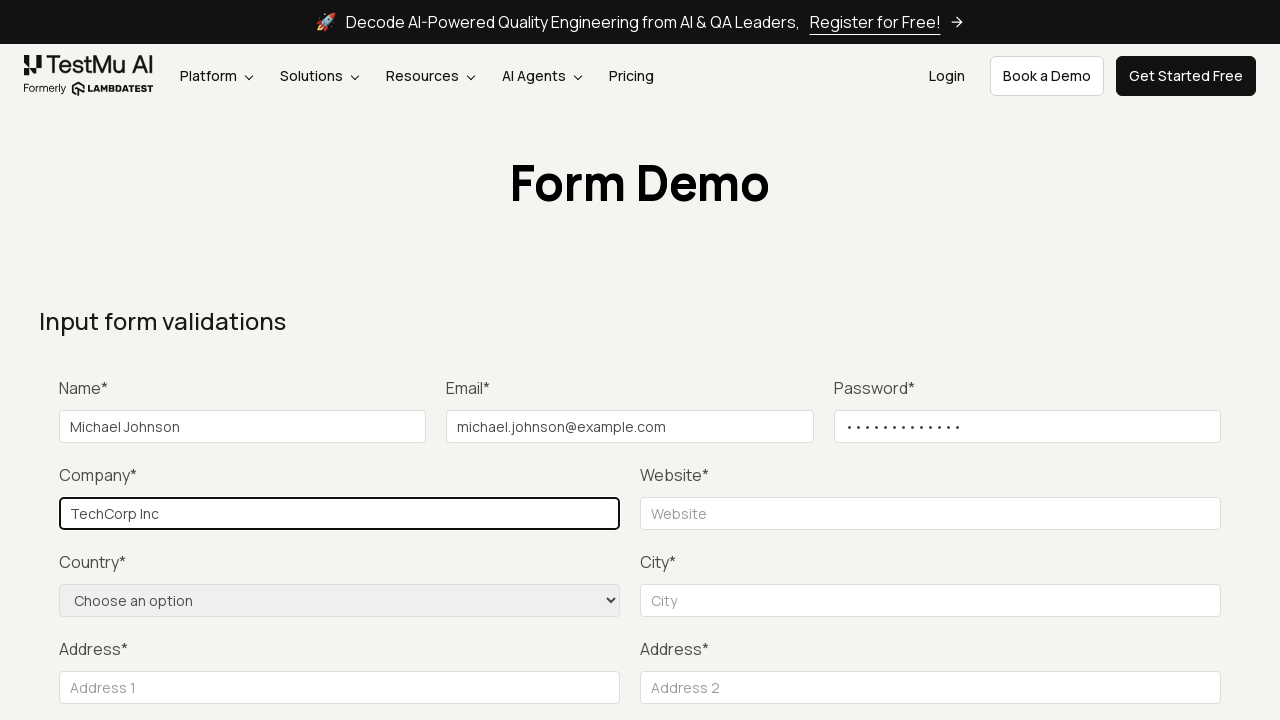

Filled website field with 'www.techcorp.com' on #websitename
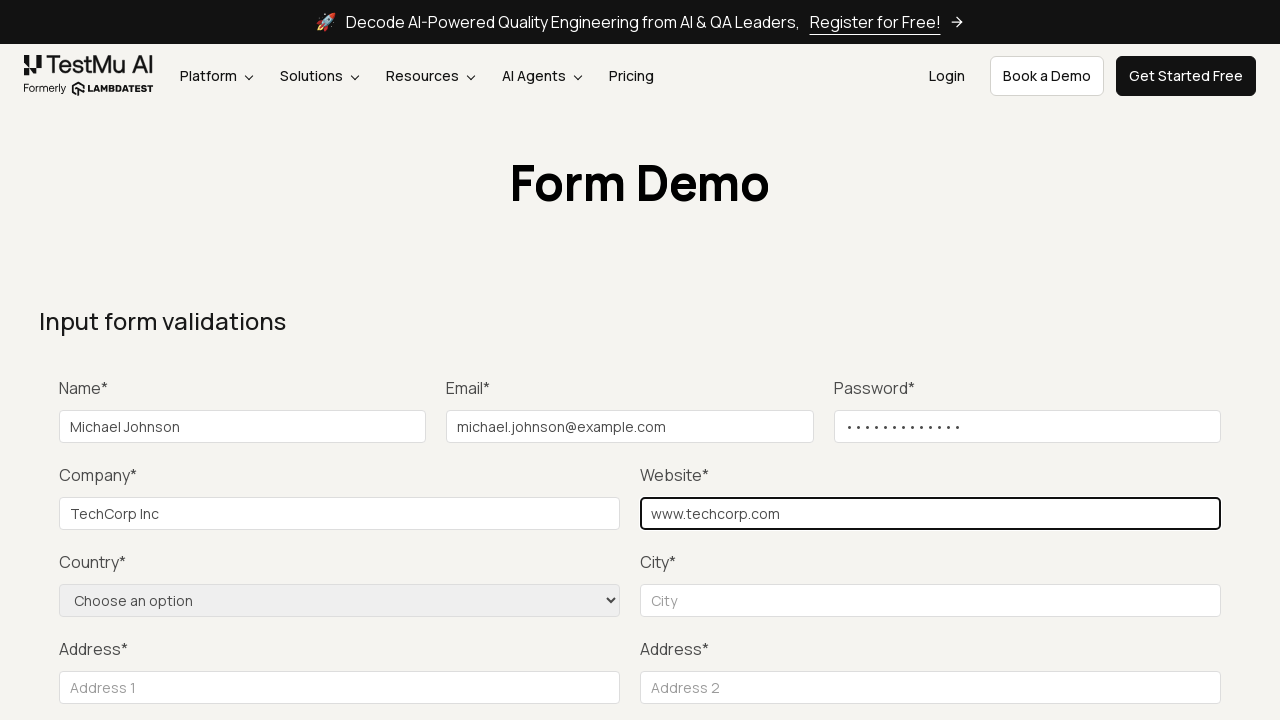

Filled city field with 'San Francisco' on #inputCity
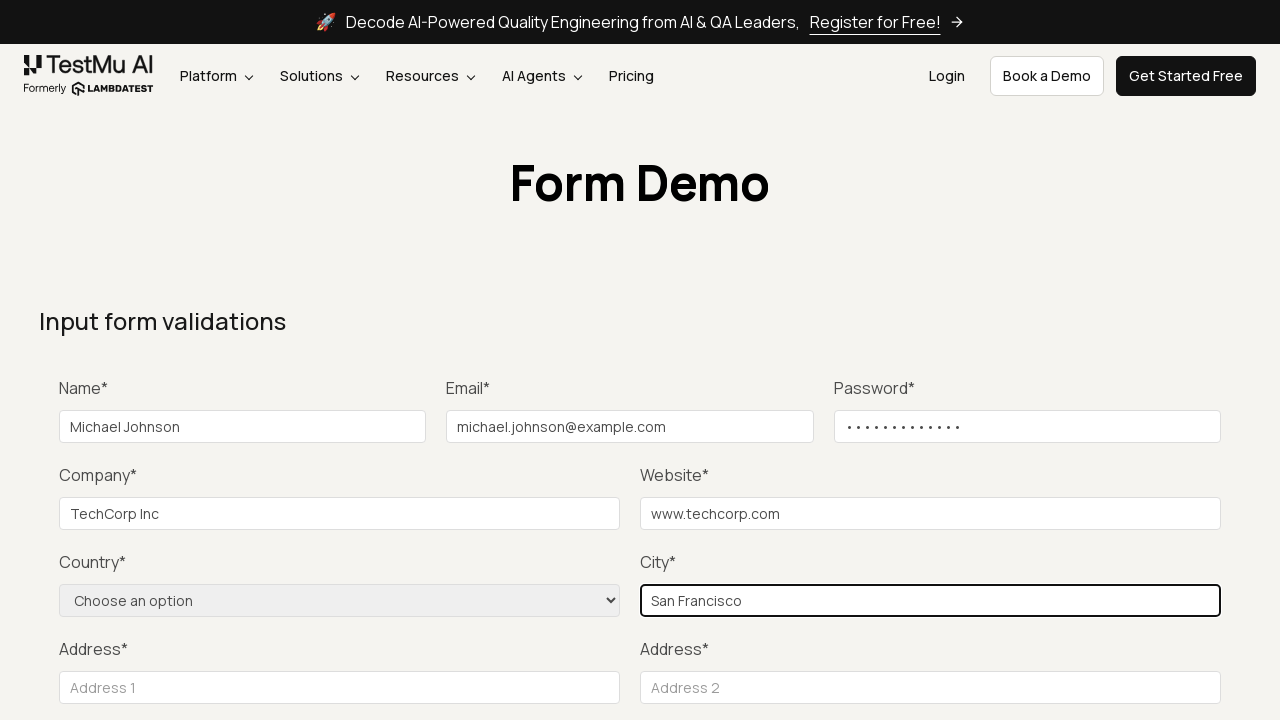

Filled address line 1 with '456 Market Street' on #inputAddress1
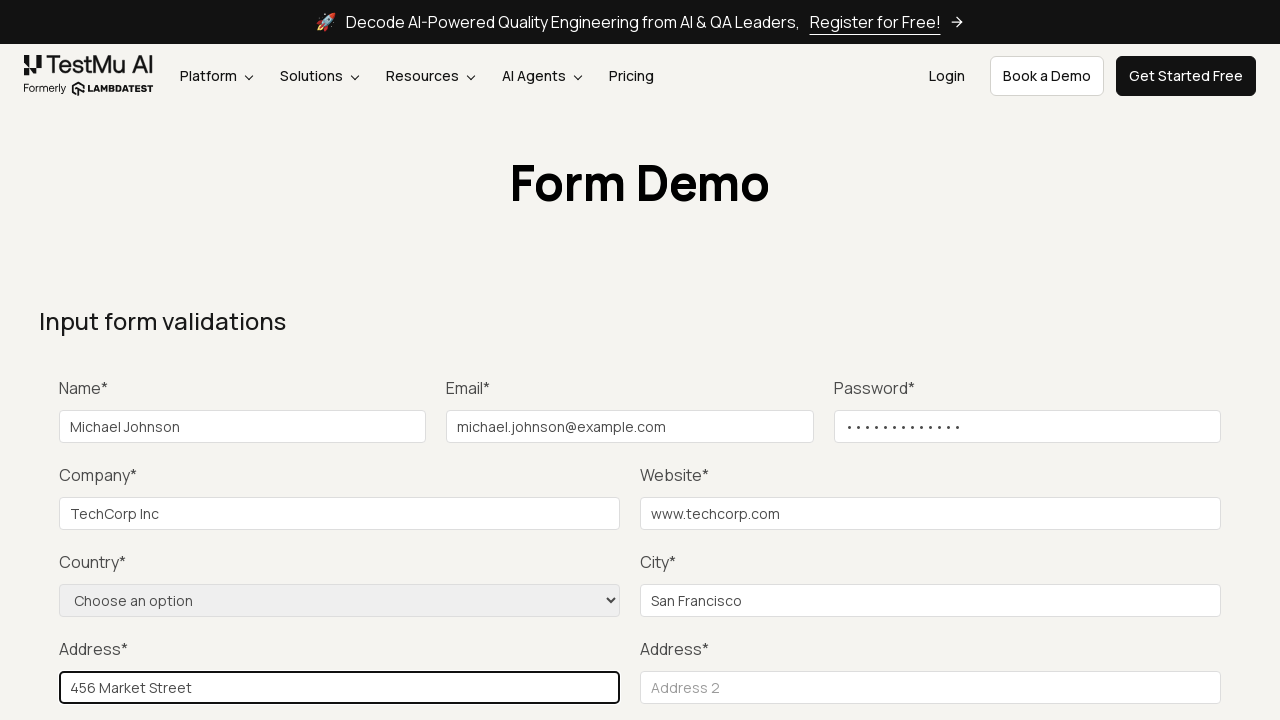

Filled address line 2 with 'Suite 200' on #inputAddress2
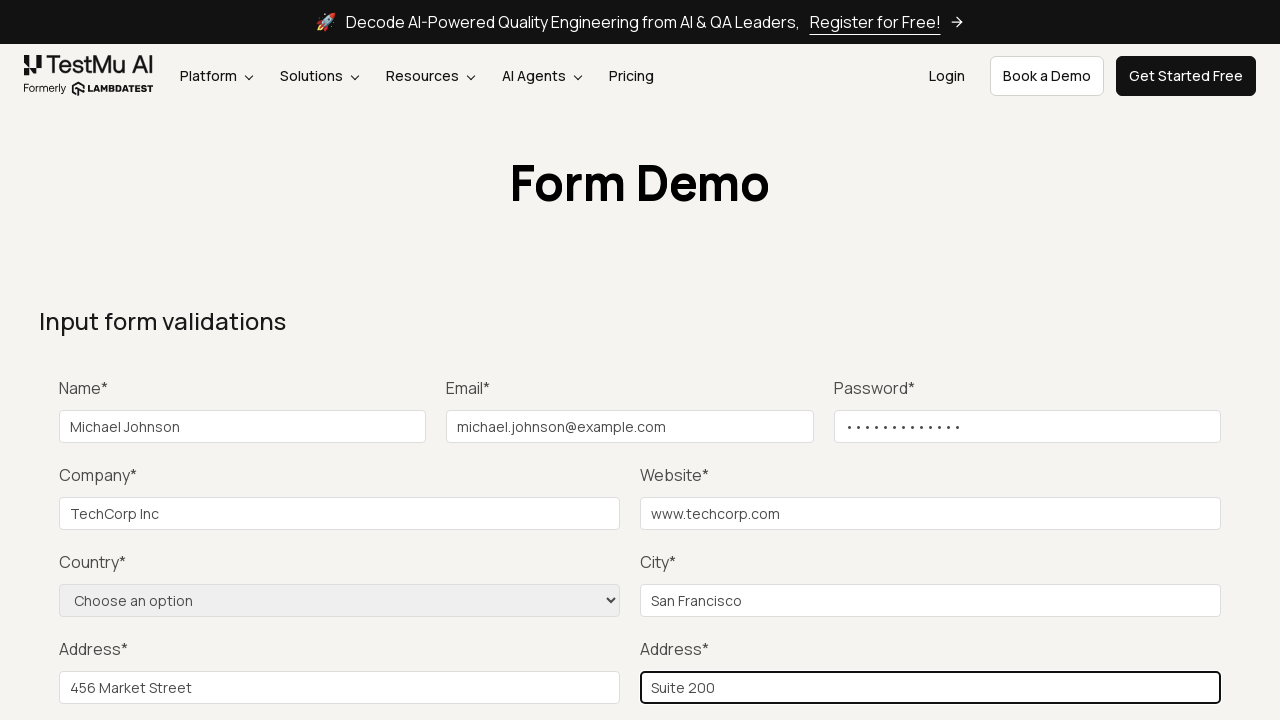

Filled state field with 'California' on #inputState
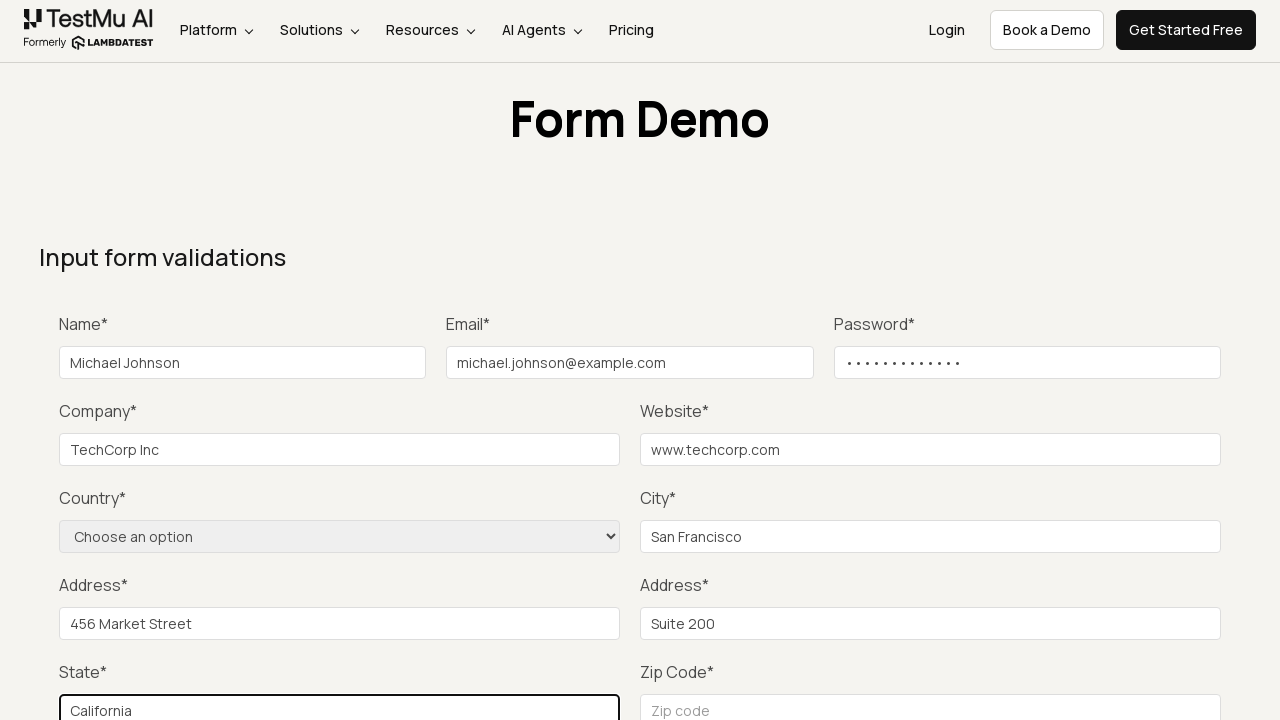

Filled zip code field with '94102' on #inputZip
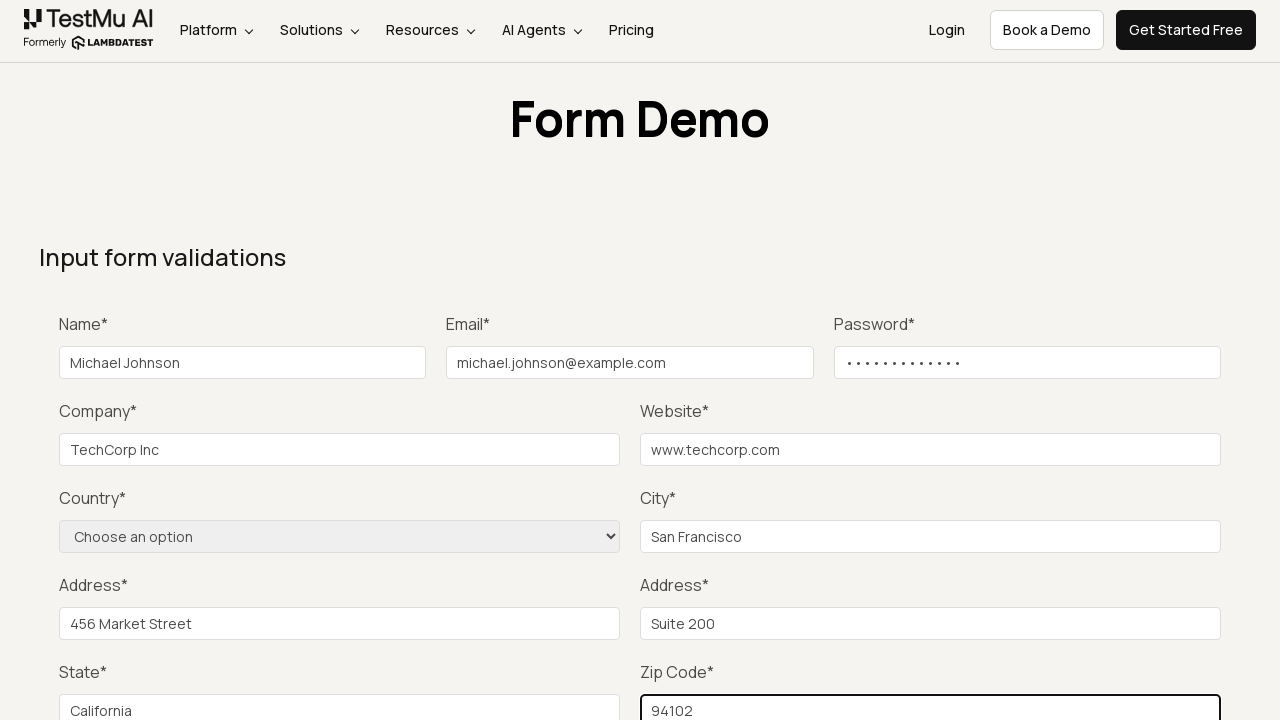

Clicked on country dropdown at (340, 536) on select[name='country']
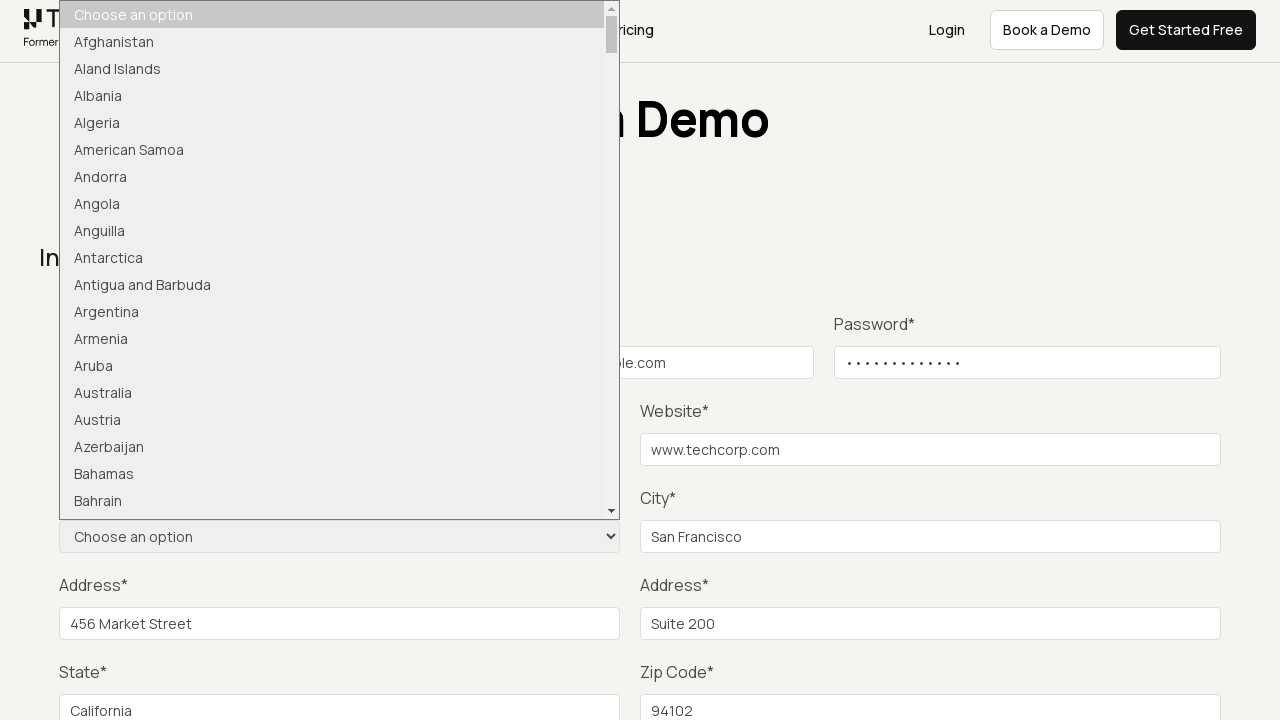

Selected 'United States' from country dropdown on select[name='country']
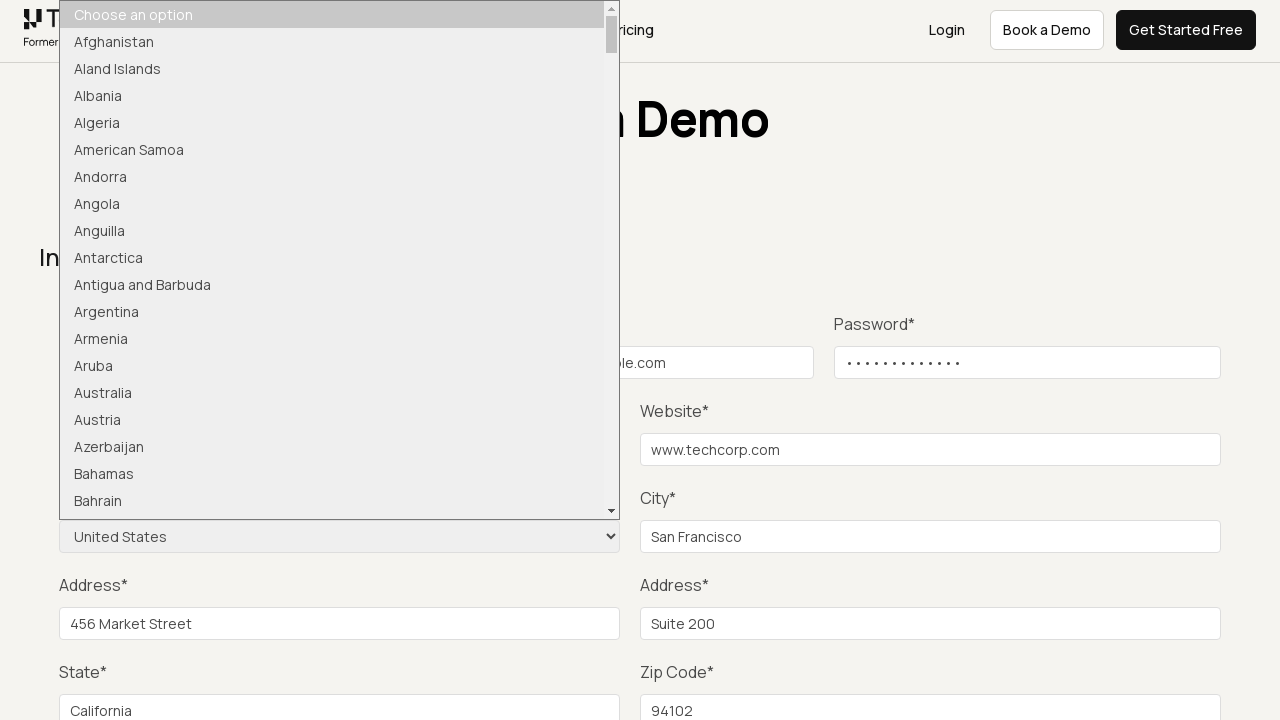

Clicked Submit button to submit the form at (1131, 360) on button:has-text('Submit')
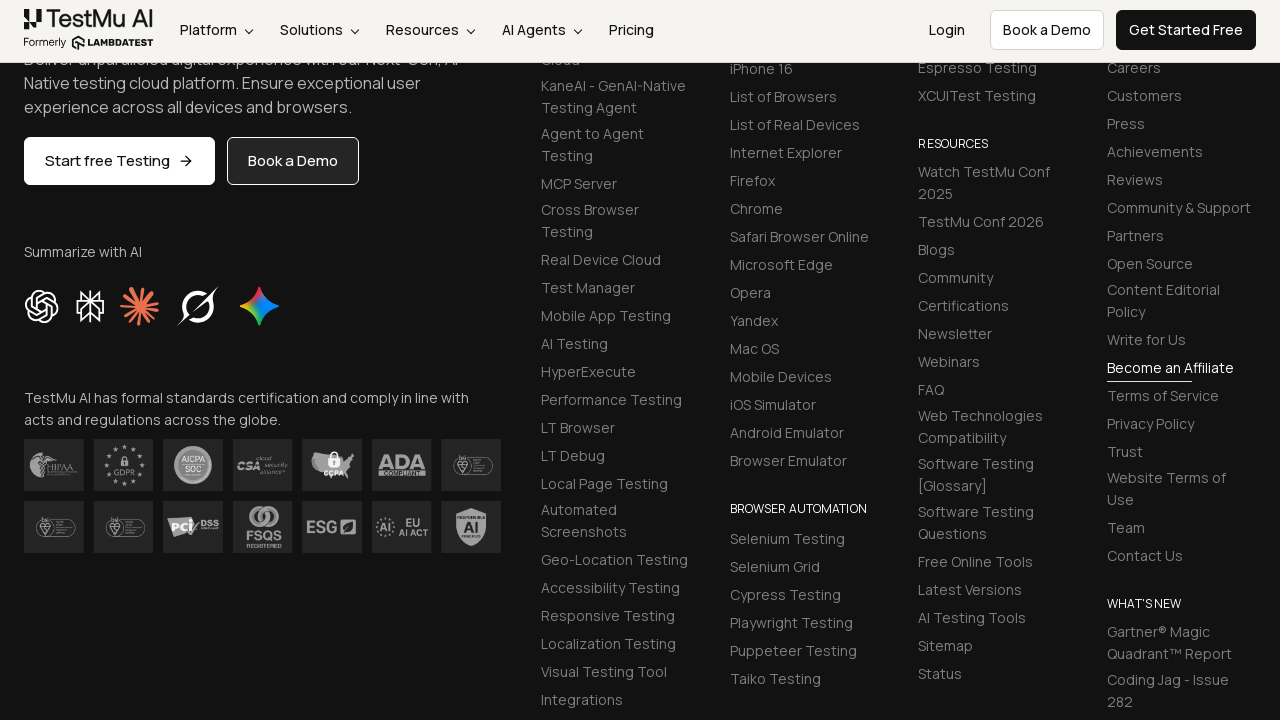

Success message appeared after form submission
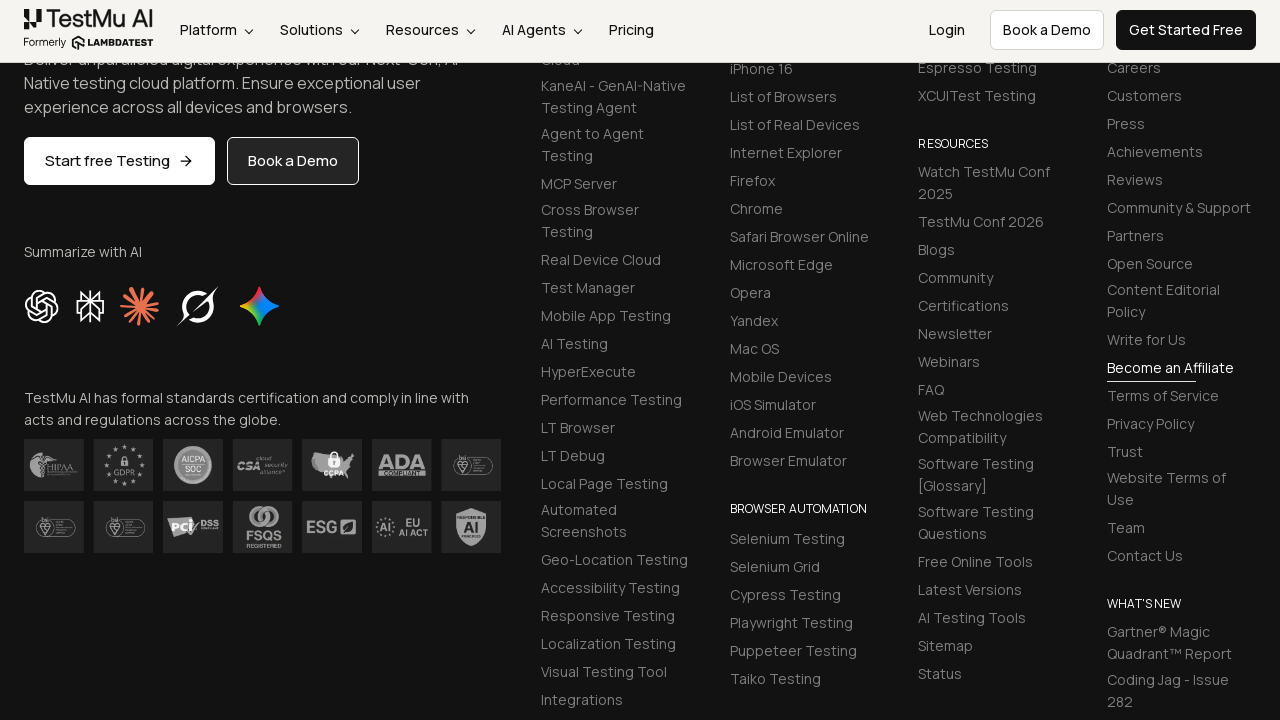

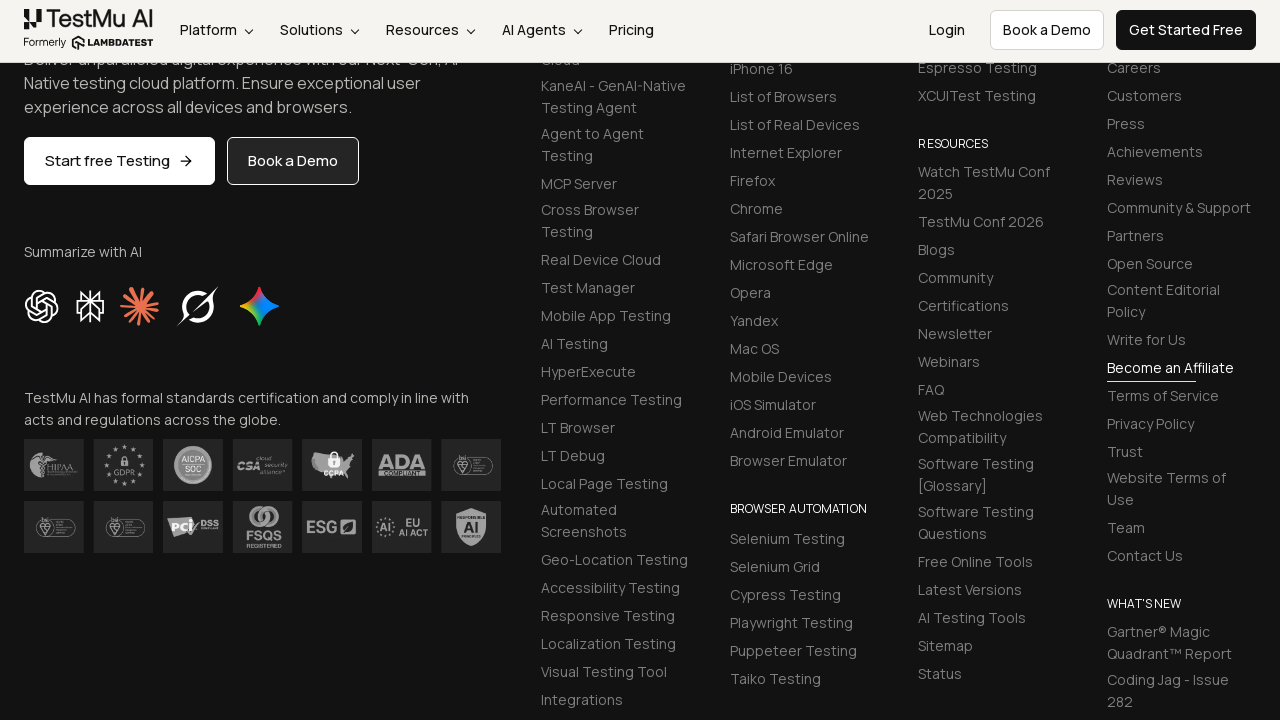